Tests navigating through a multi-level dropdown menu by clicking on Main Item 2, then Sub Sub List, and finally Sub Sub Item 2

Starting URL: https://demoqa.com/menu#

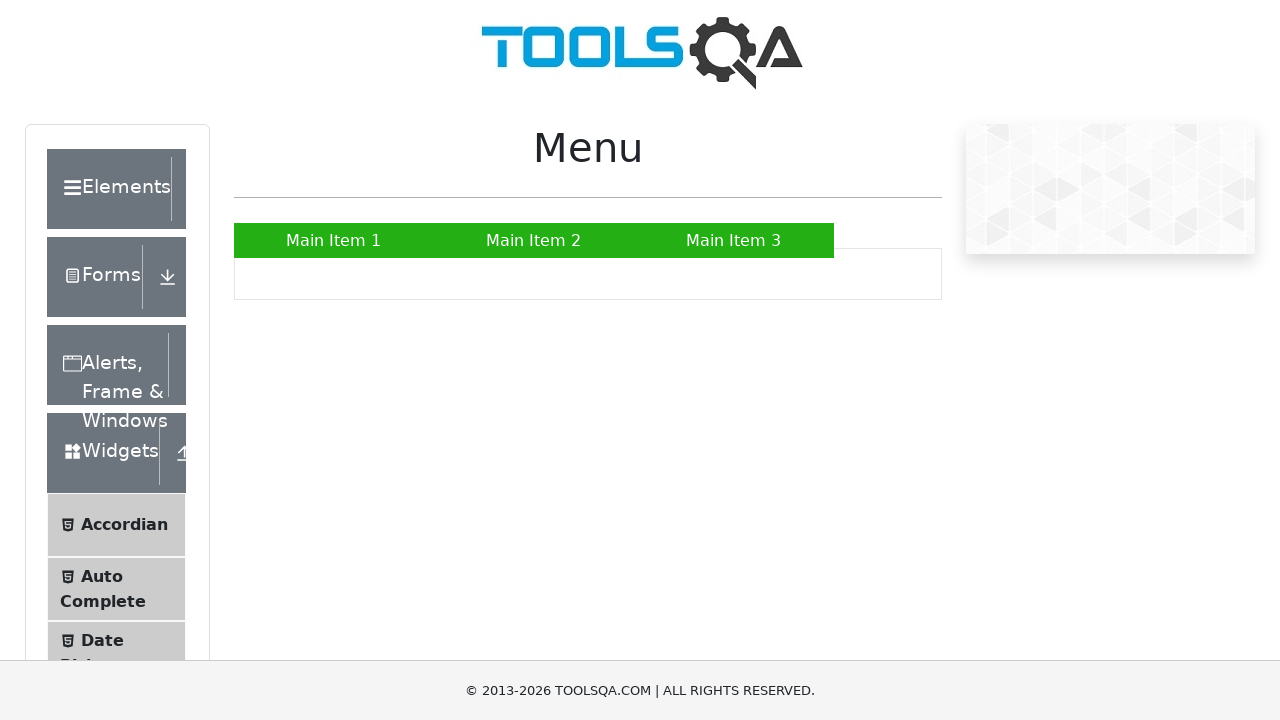

Clicked on Main Item 2 at (534, 240) on xpath=//*[@id="nav"]/li[2]/a
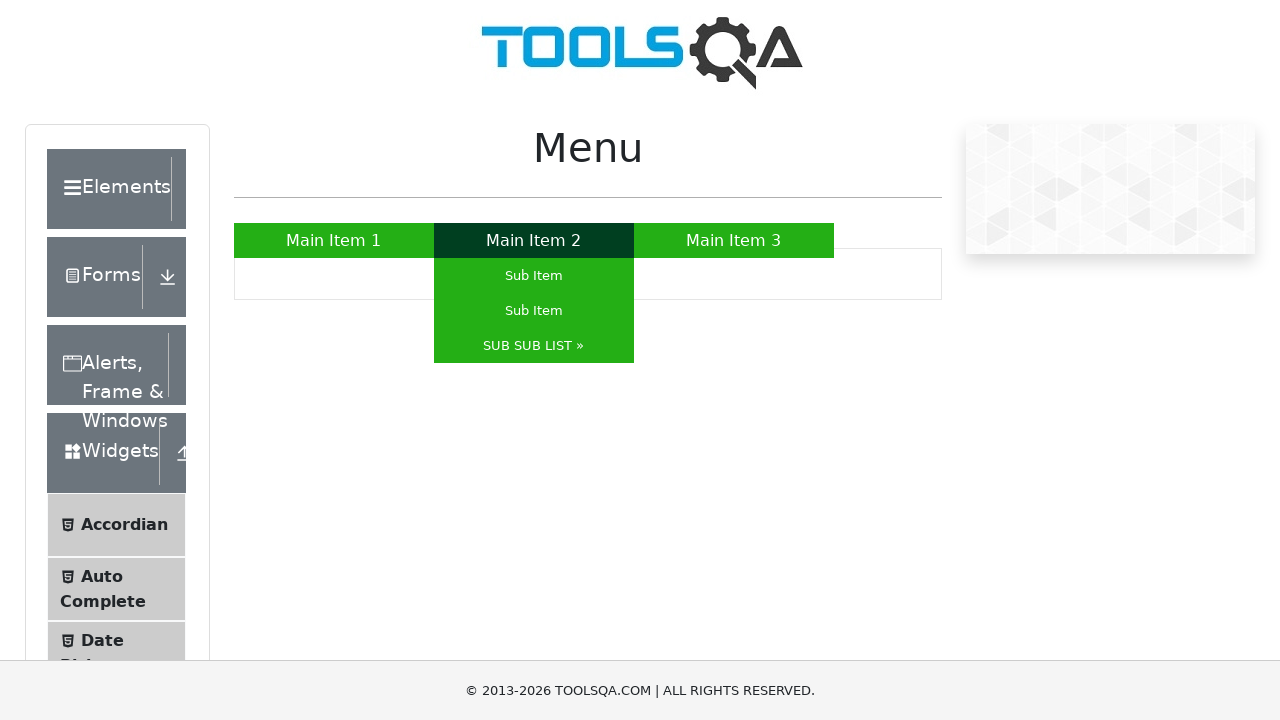

Clicked on Sub Sub List at (534, 346) on xpath=//*[@id="nav"]//li[3]/a
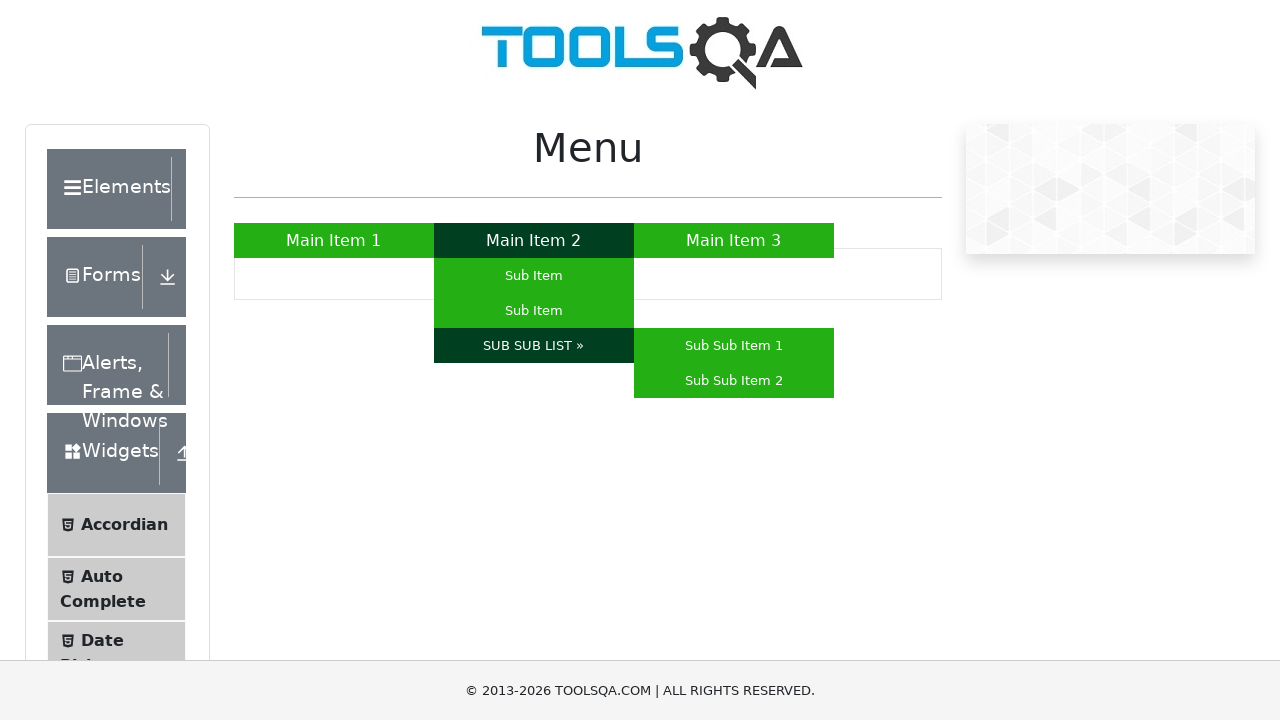

Clicked on Sub Sub Item 2 at (734, 380) on xpath=//*[@id="nav"]/li[2]/ul/li[3]/ul/li[2]/a
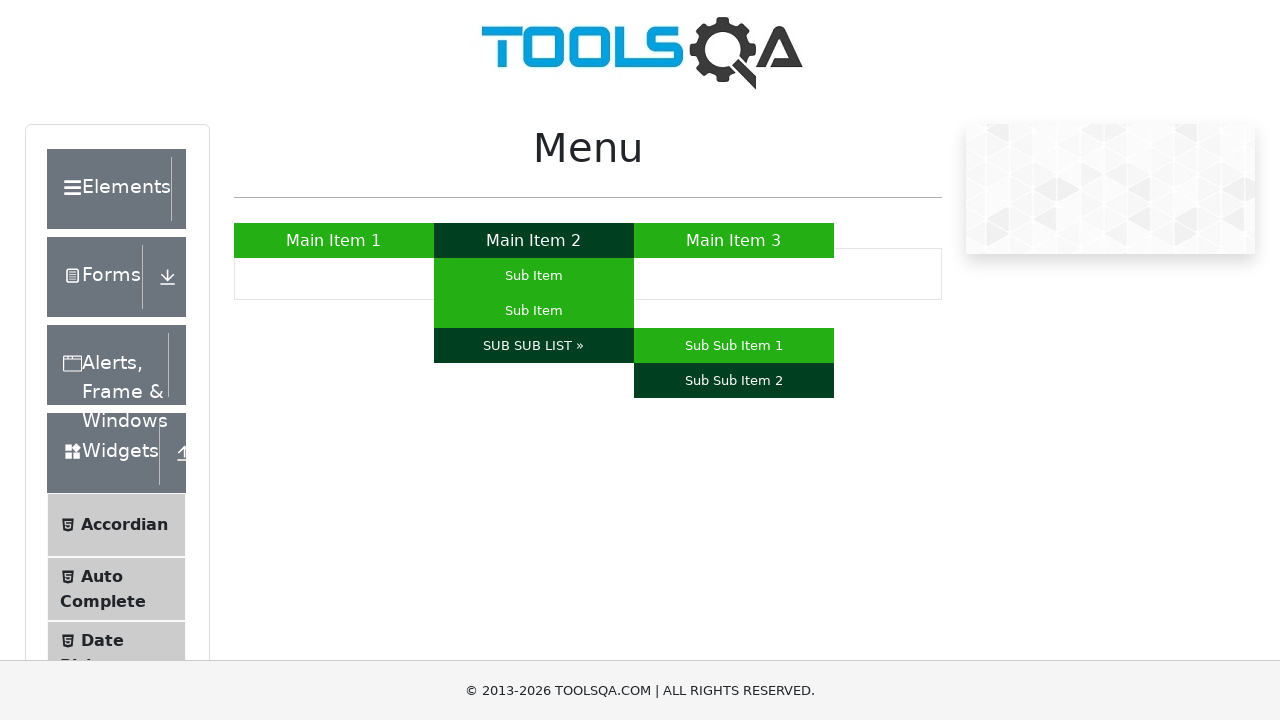

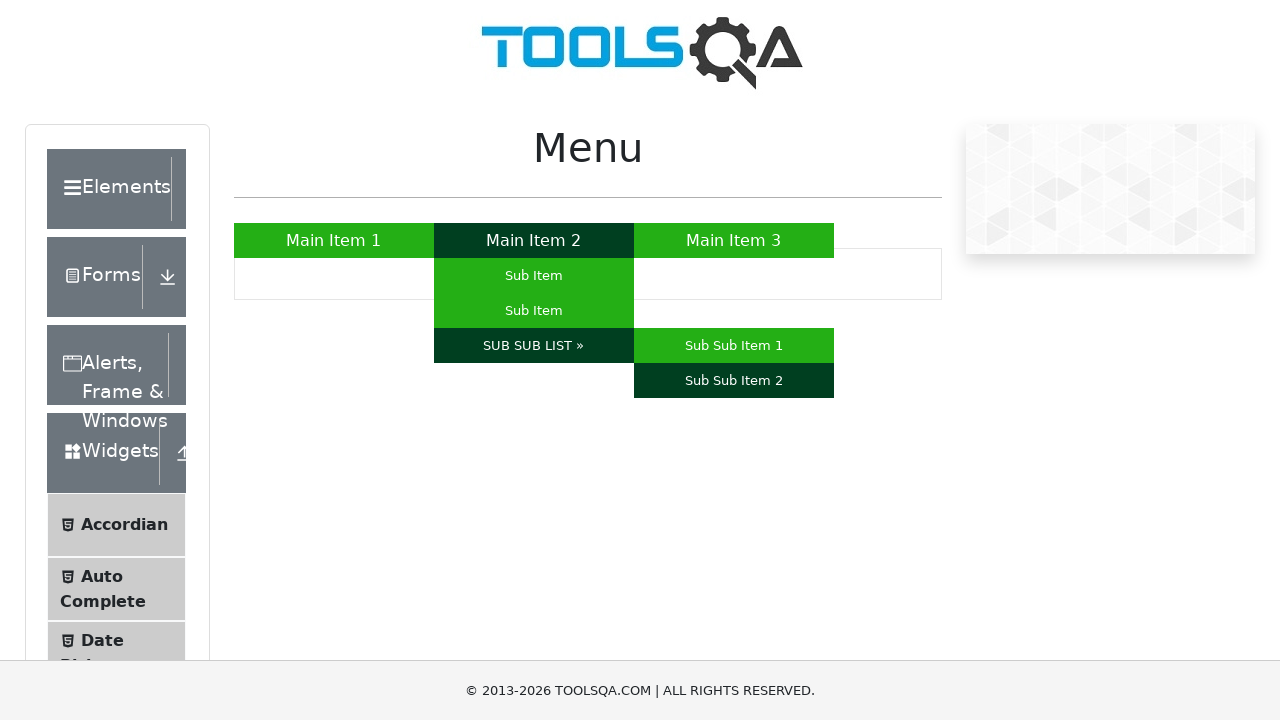